Navigates to a CSDN blog page and verifies that links are present on the page

Starting URL: https://blog.csdn.net/lzw_java?type=blog

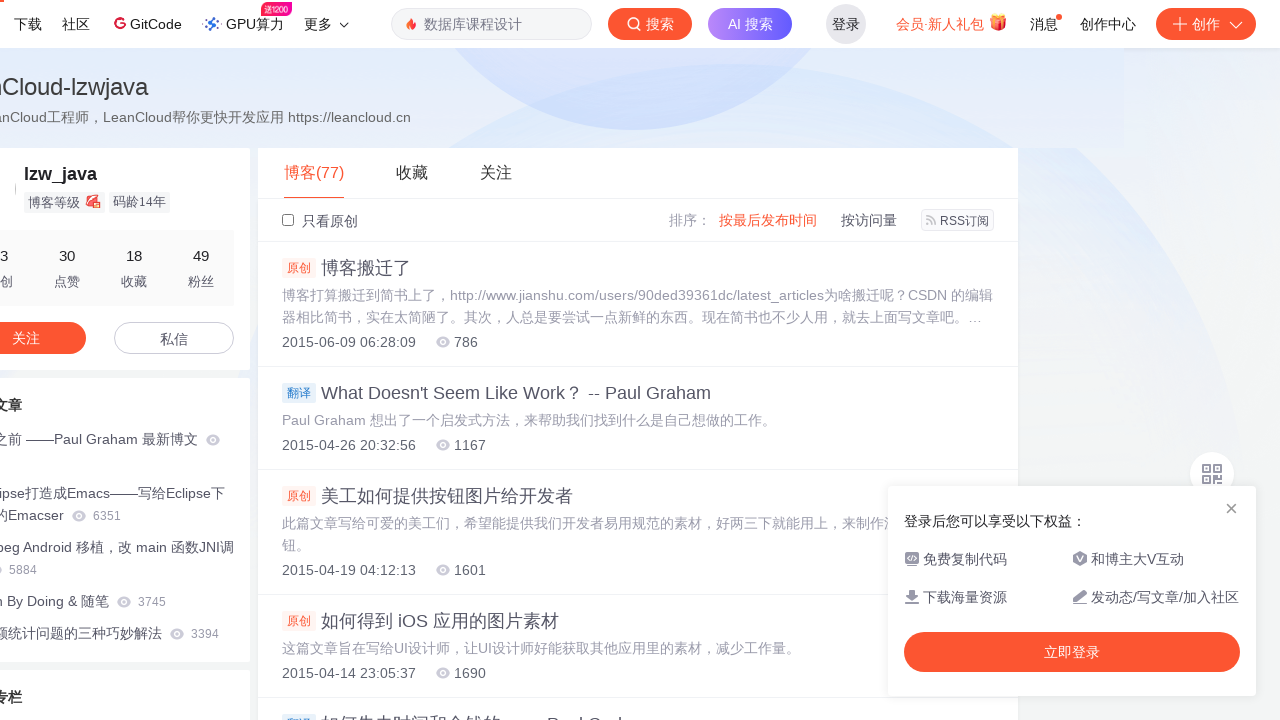

Navigated to CSDN blog page
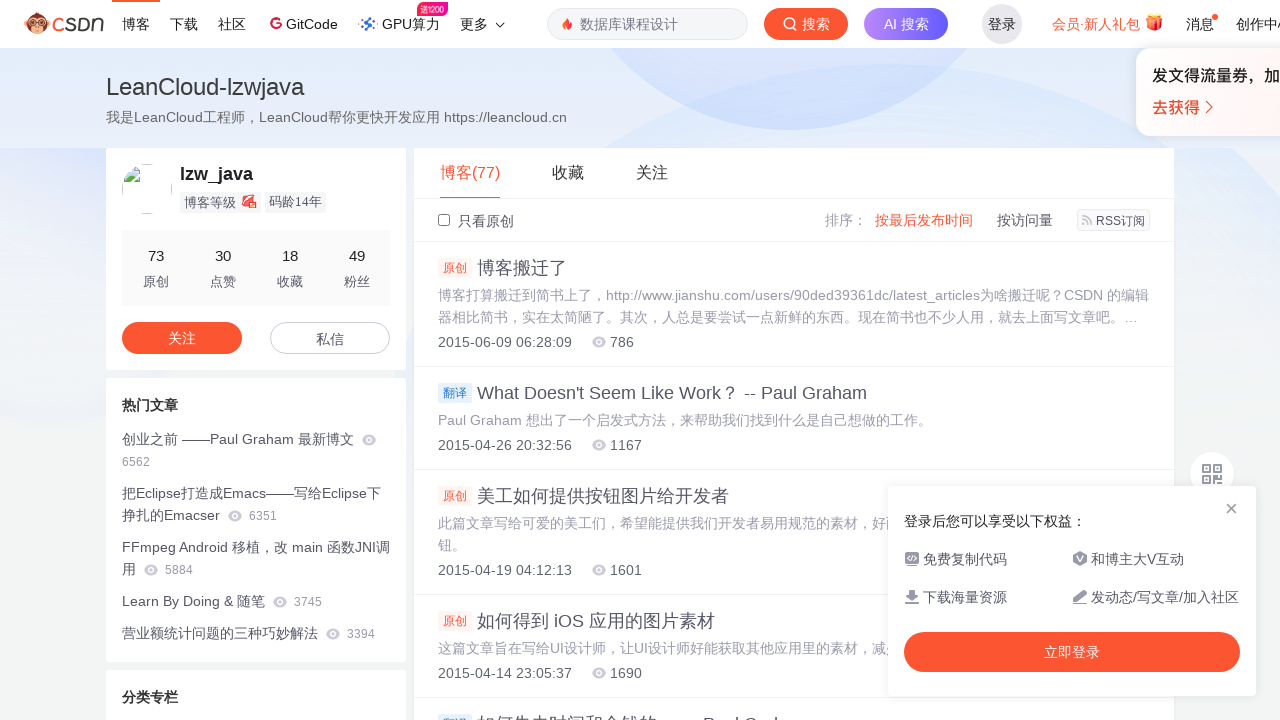

Links loaded on the page
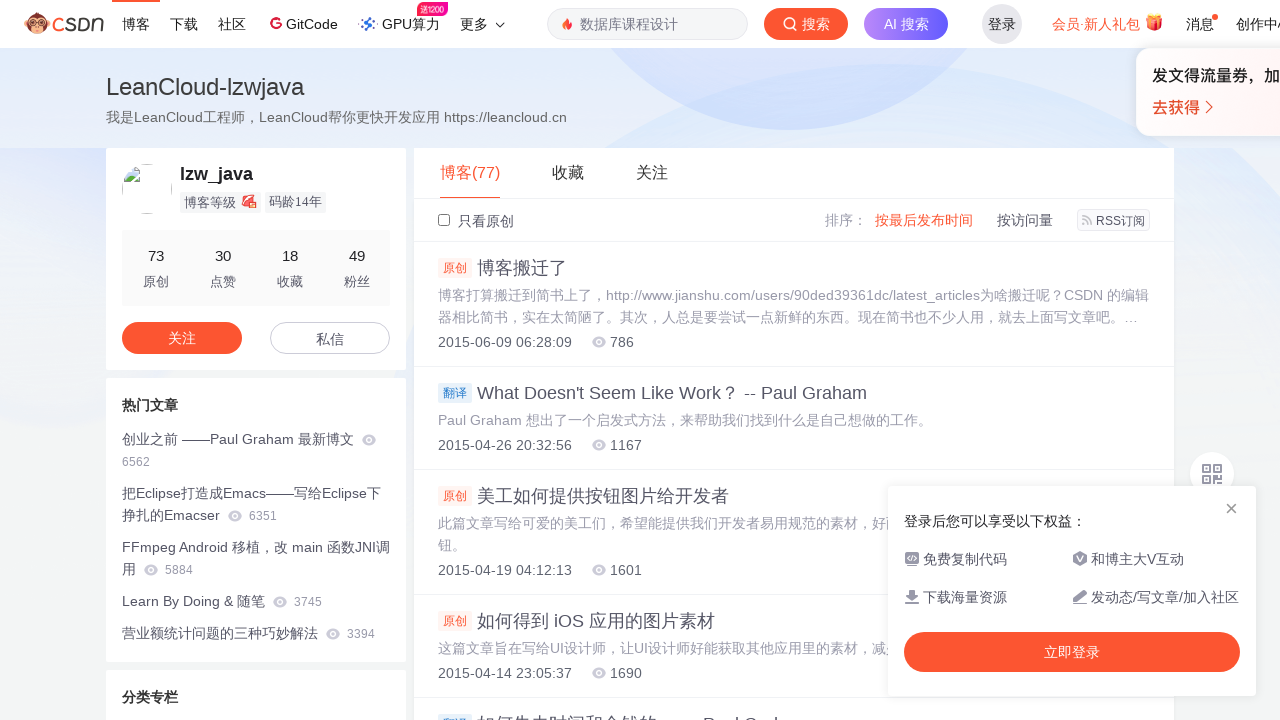

Verified that 125 links are present on the page
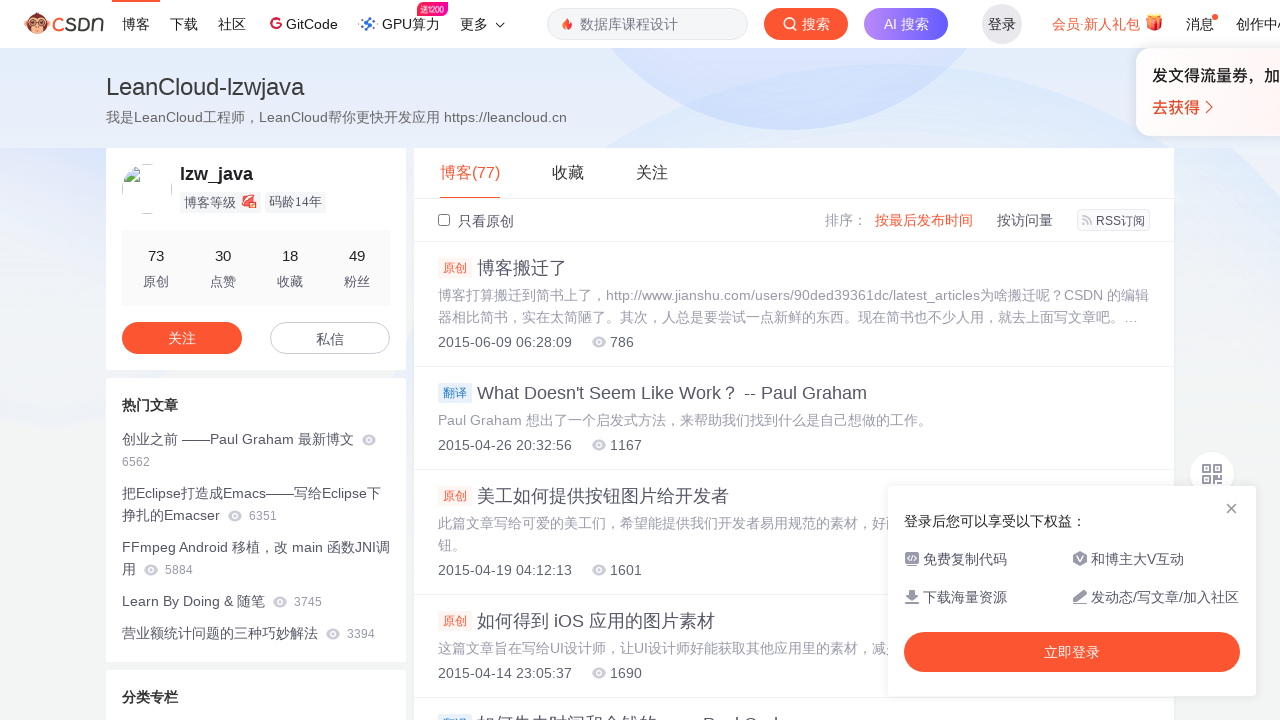

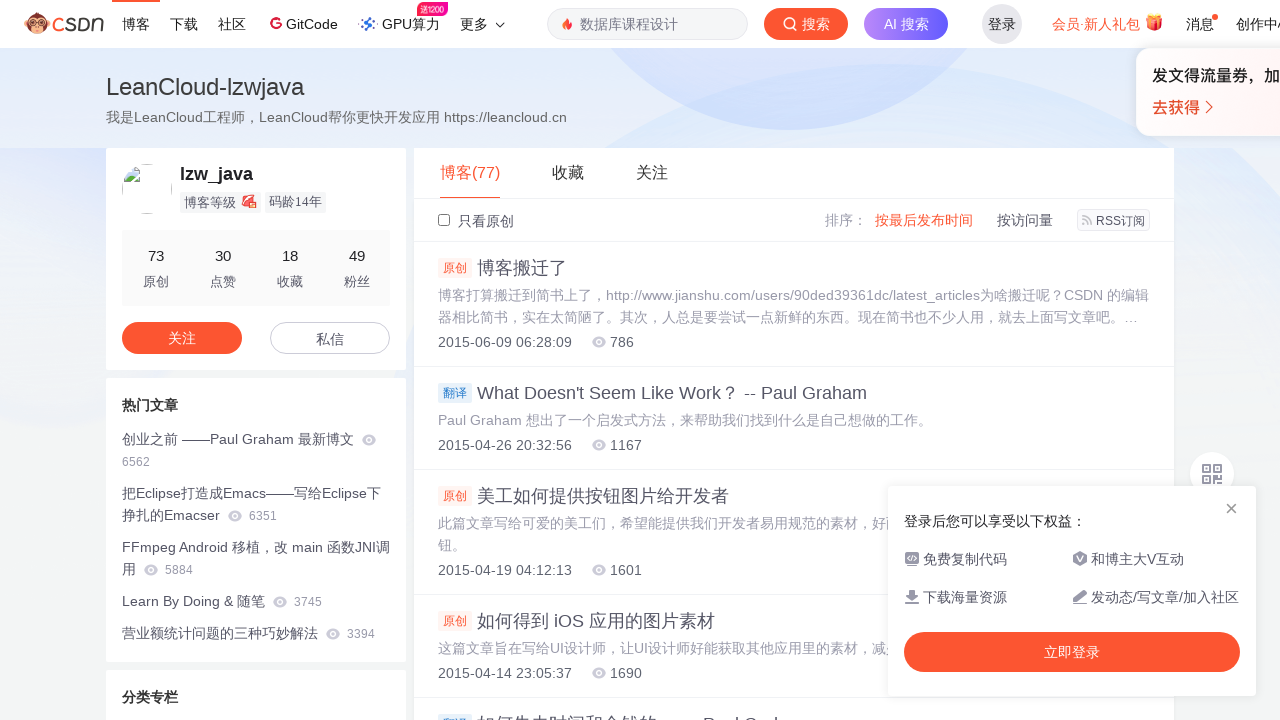